Tests a signup/registration form by filling in first name, last name, and email fields, then submitting the form by pressing Enter

Starting URL: http://secure-retreat-92358.herokuapp.com/

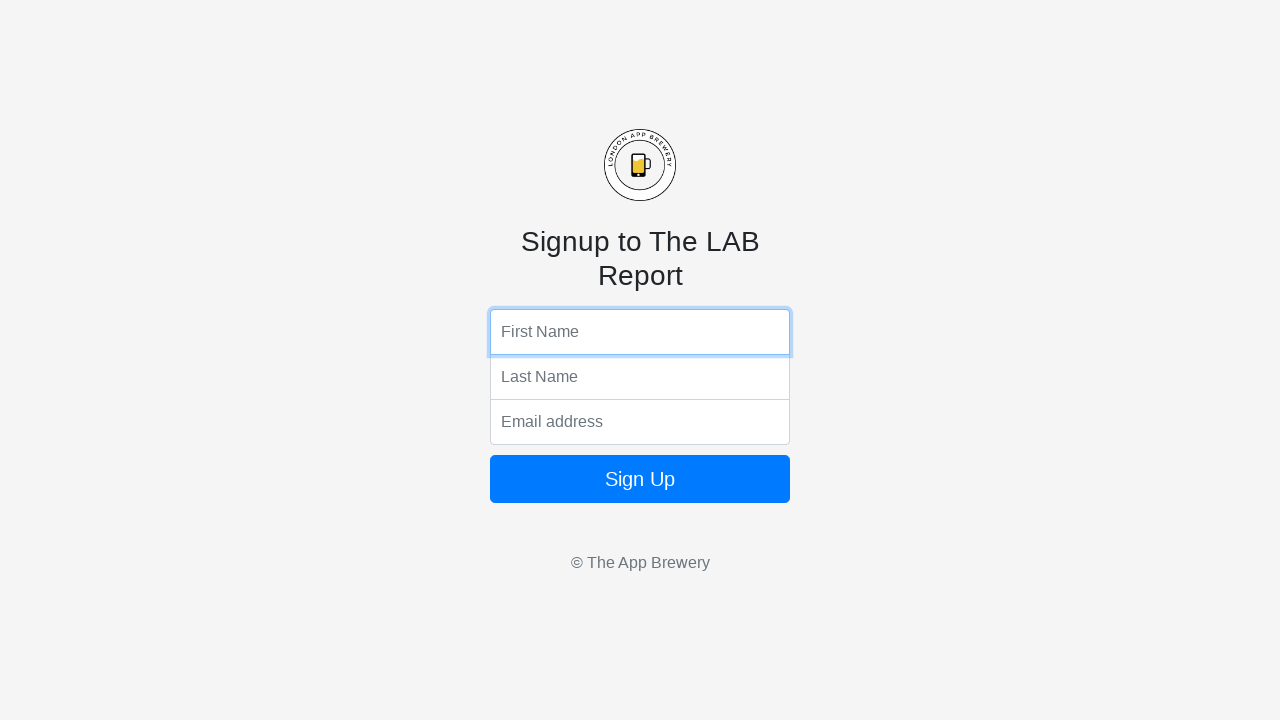

Filled first name field with 'Marcus' on input[name='fName']
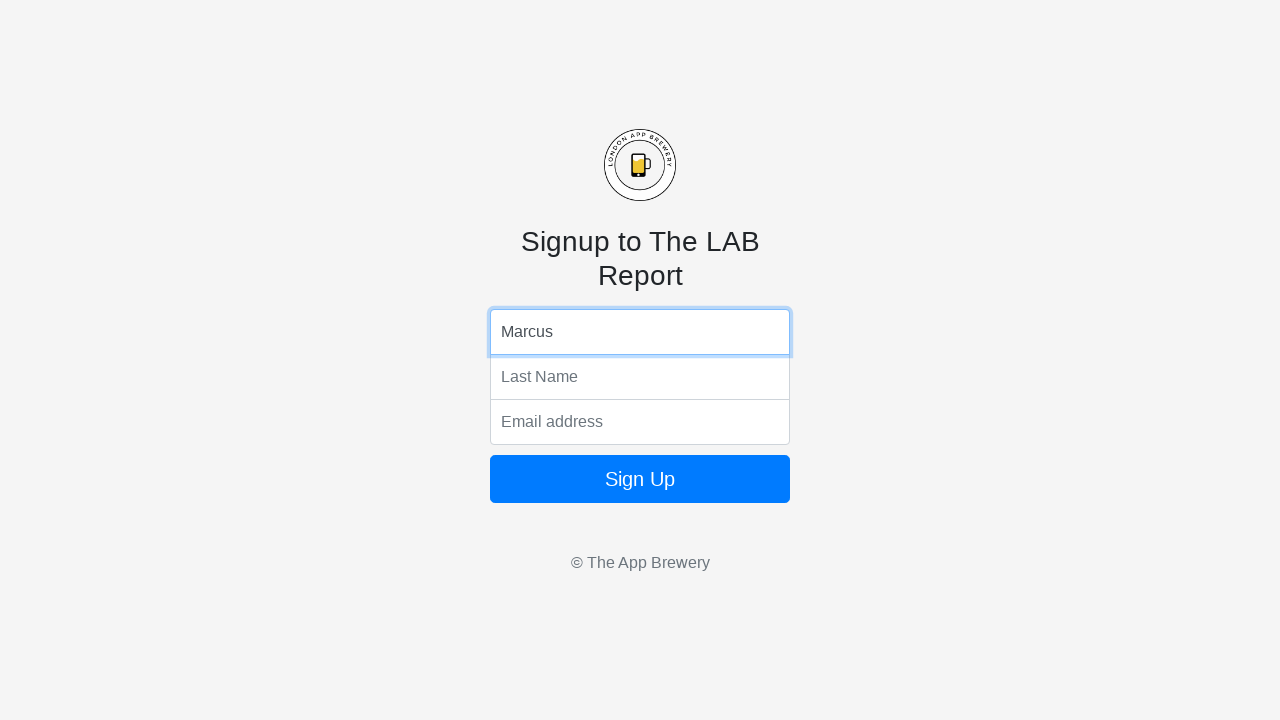

Filled last name field with 'Johnson' on input[name='lName']
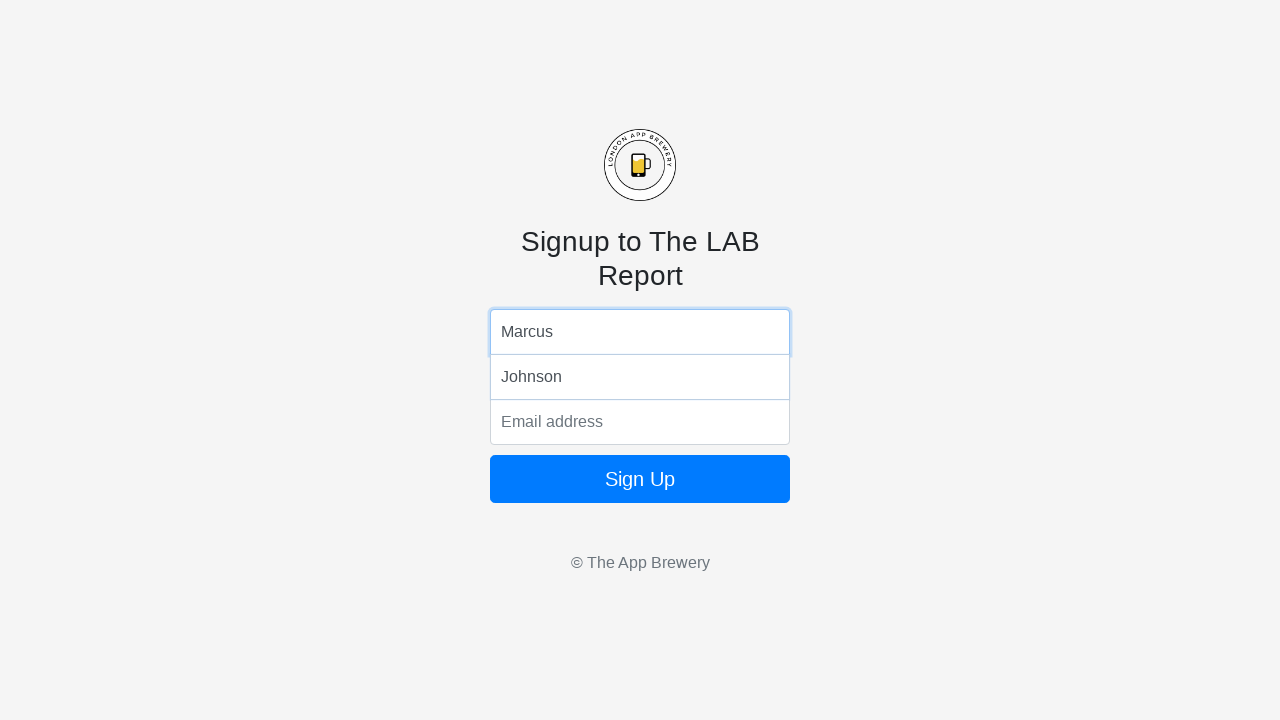

Filled email field with 'marcus.johnson@example.com' on input[name='email']
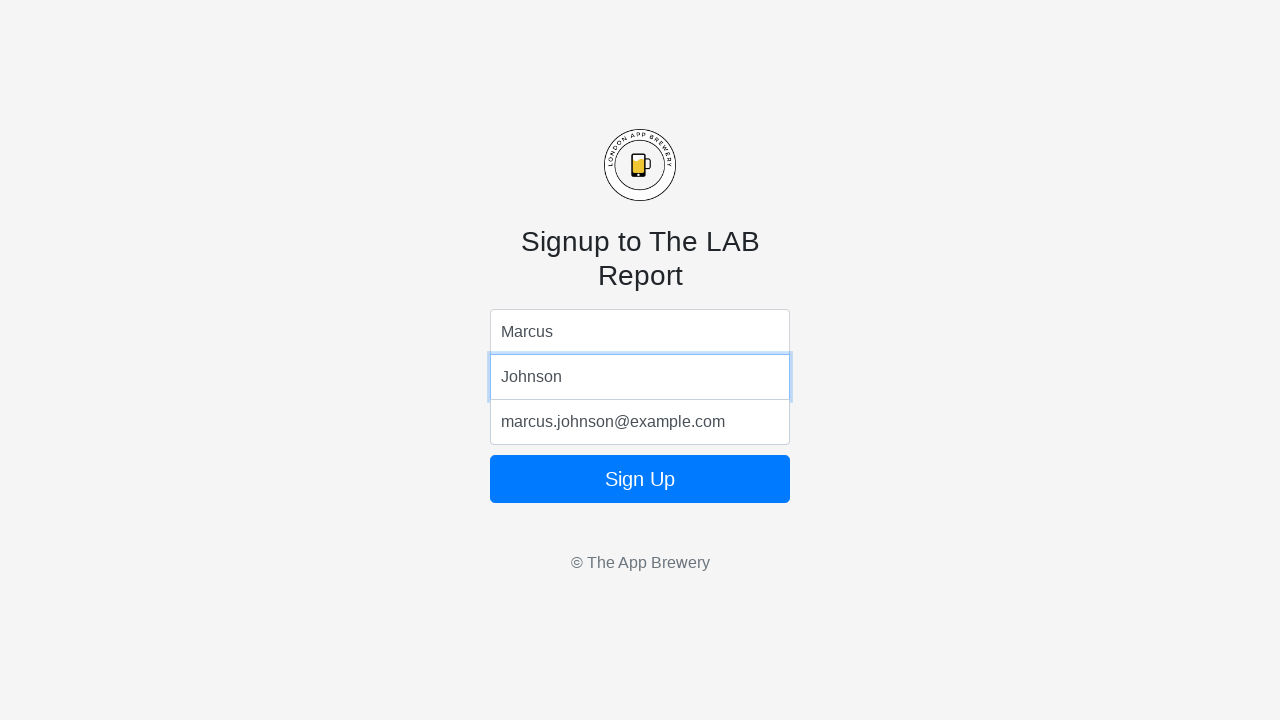

Submitted form by pressing Enter on email field on input[name='email']
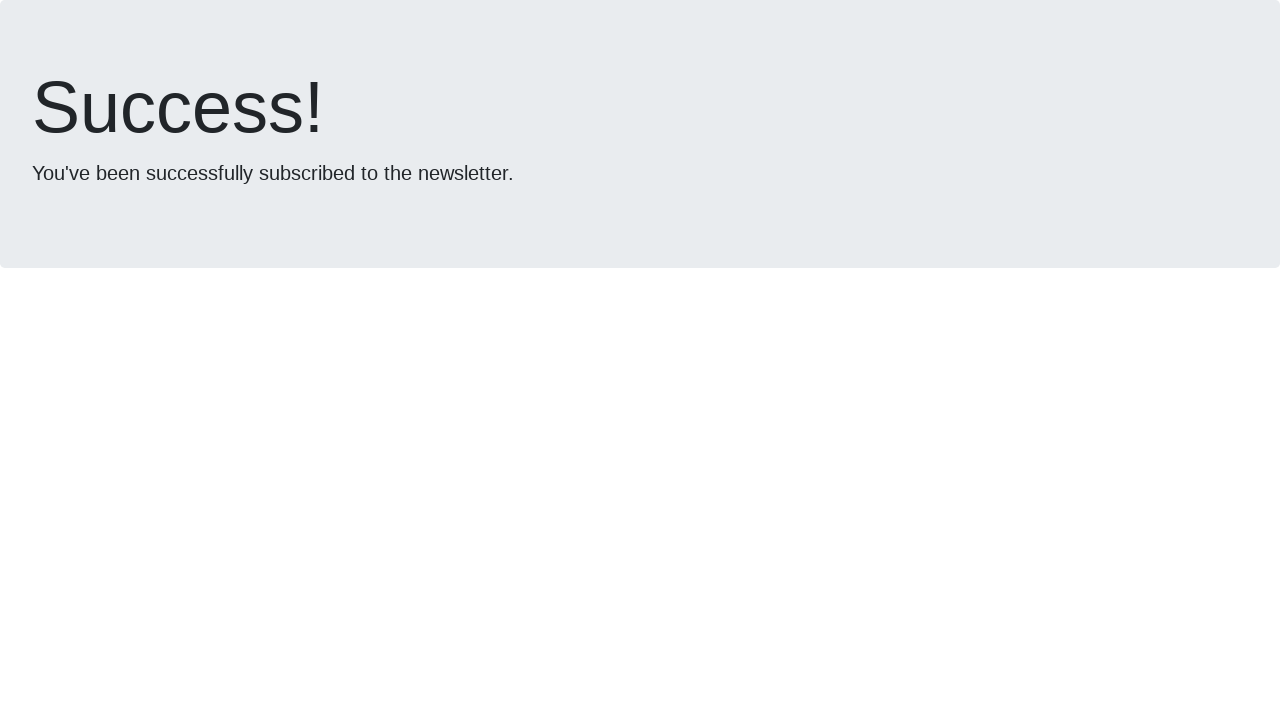

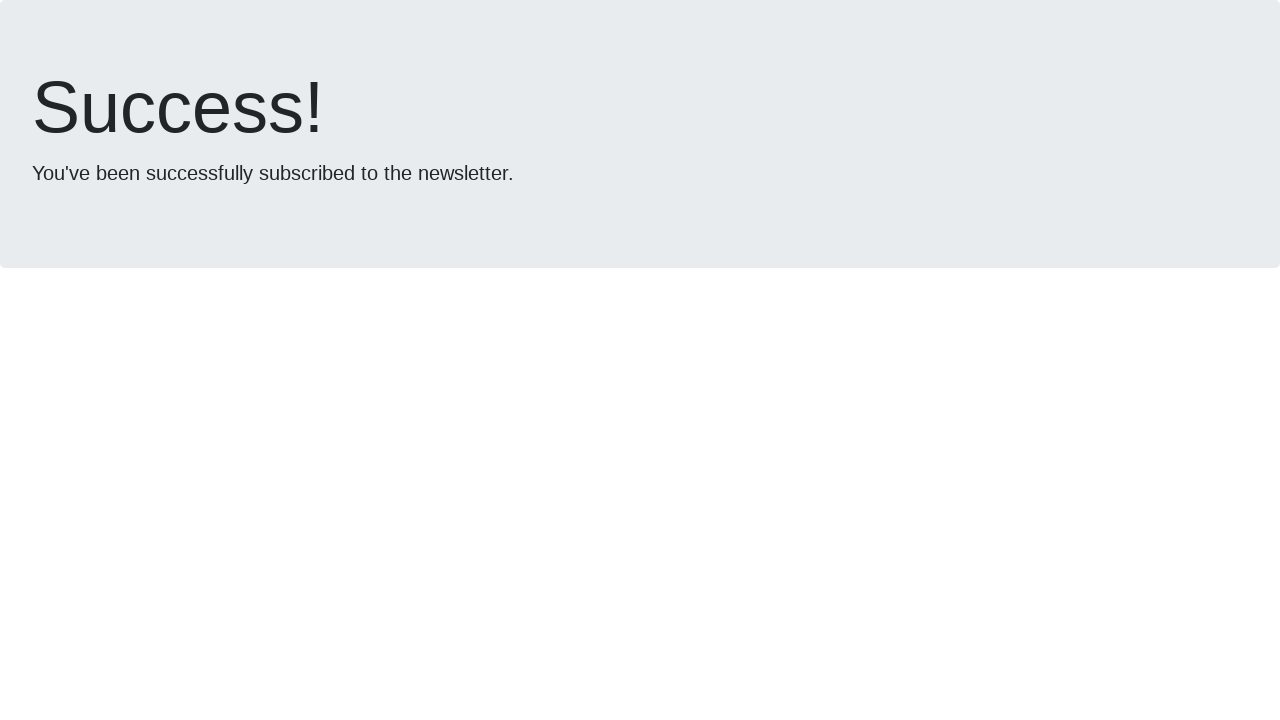